Navigates to Maven Repository website and scrolls down the page by 500 pixels using JavaScript execution

Starting URL: https://mvnrepository.com/

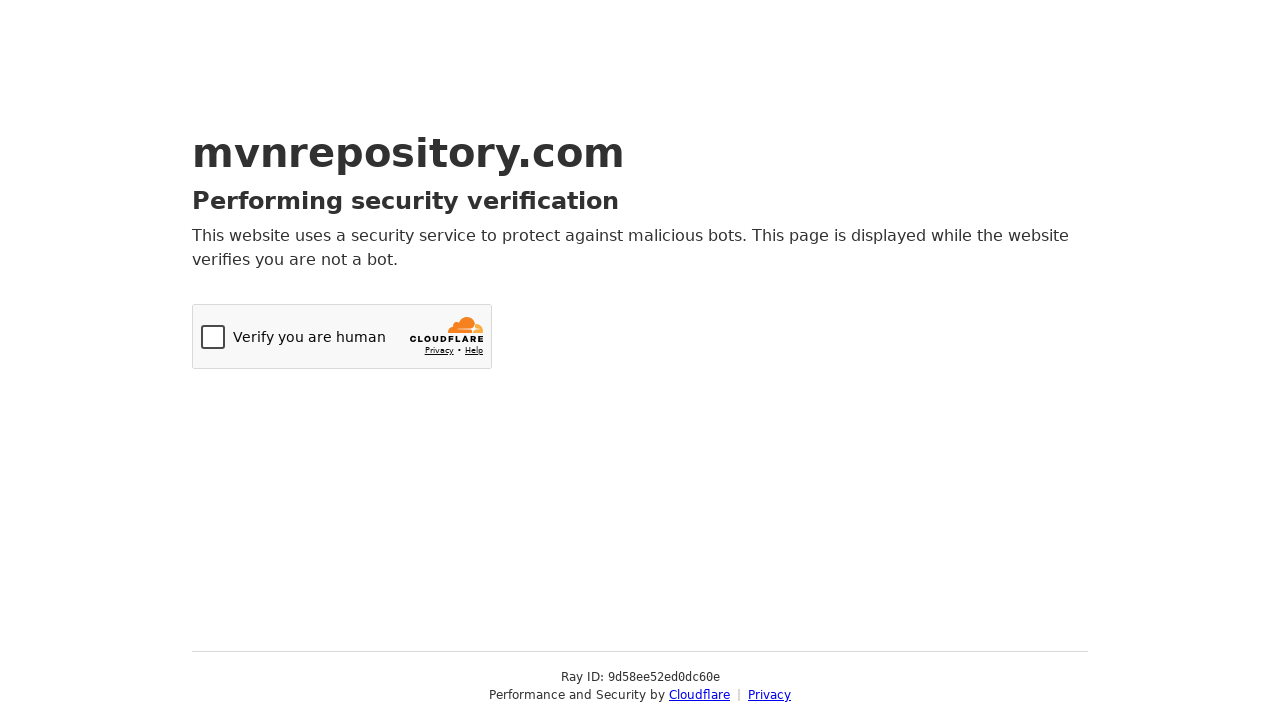

Navigated to Guru99 demo travel site homepage
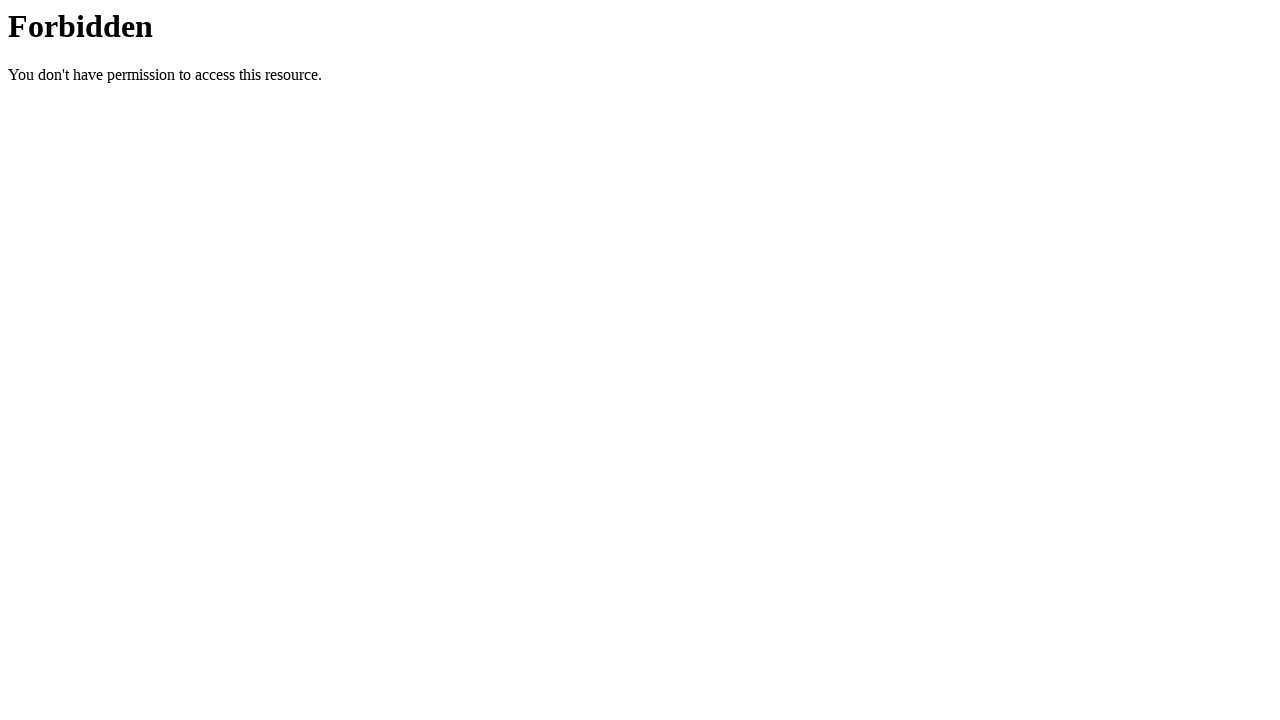

Page DOM content loaded successfully
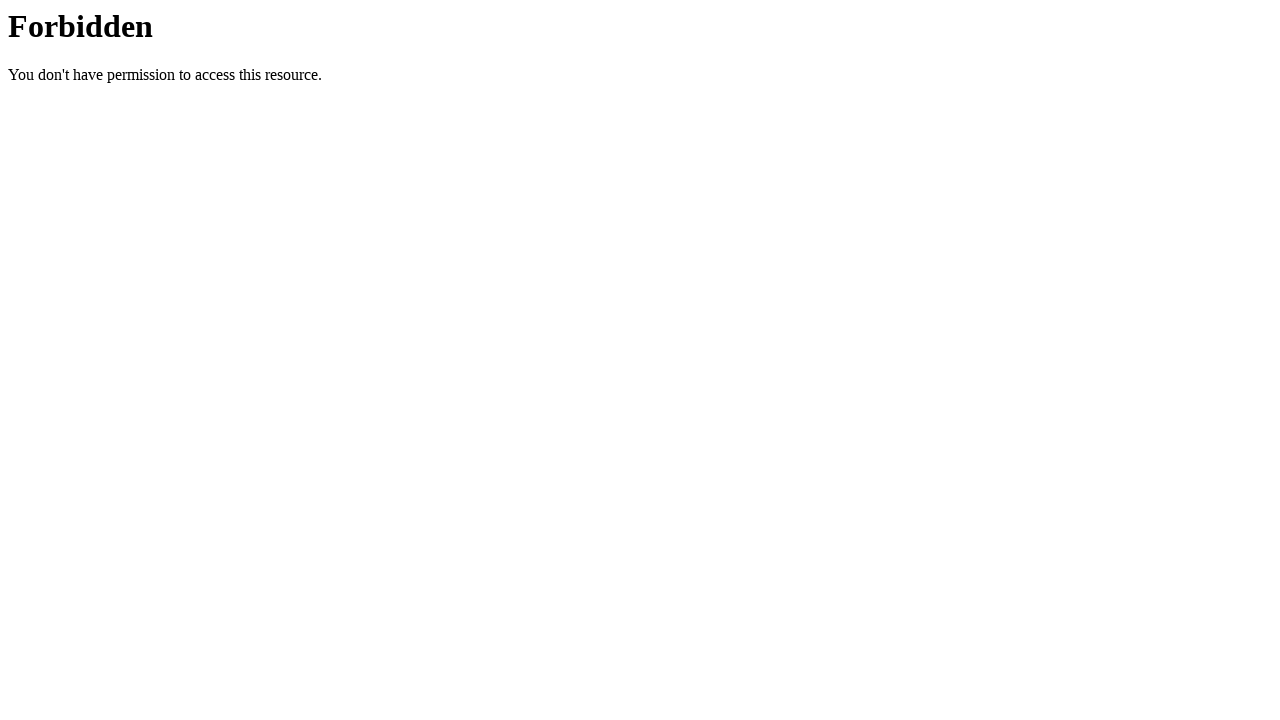

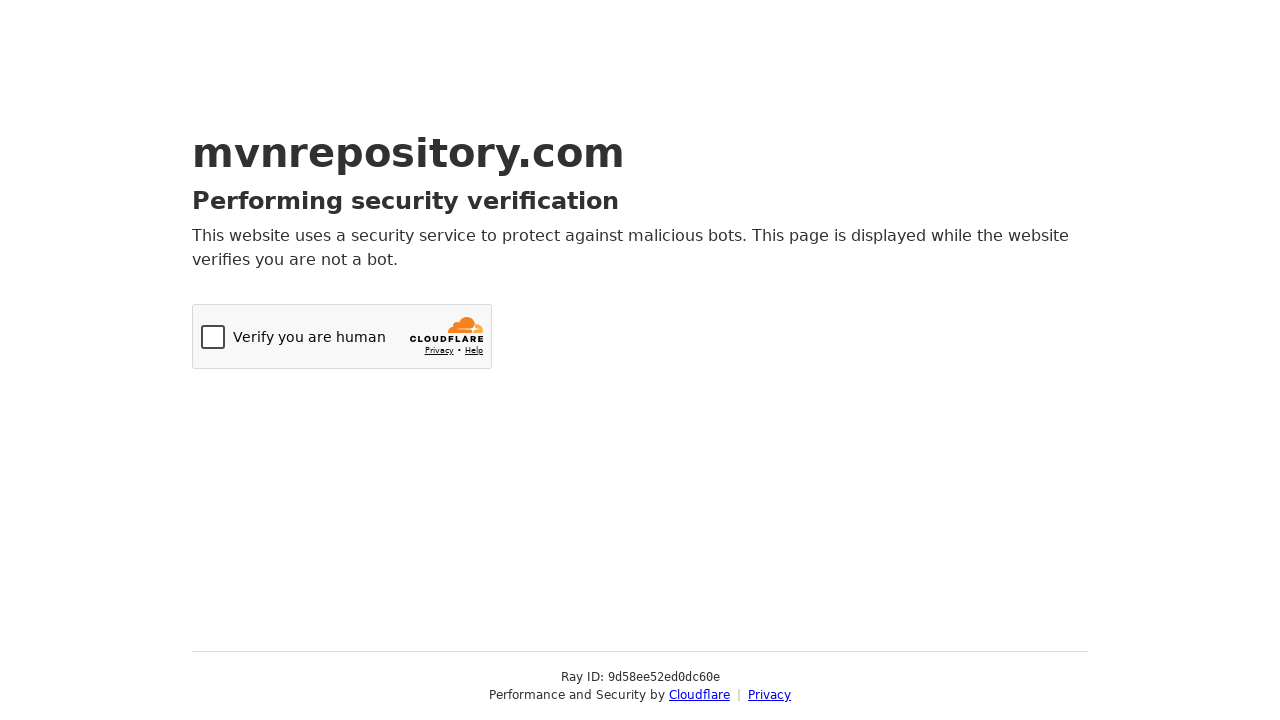